Tests that the Clear completed button is hidden when there are no completed items

Starting URL: https://demo.playwright.dev/todomvc

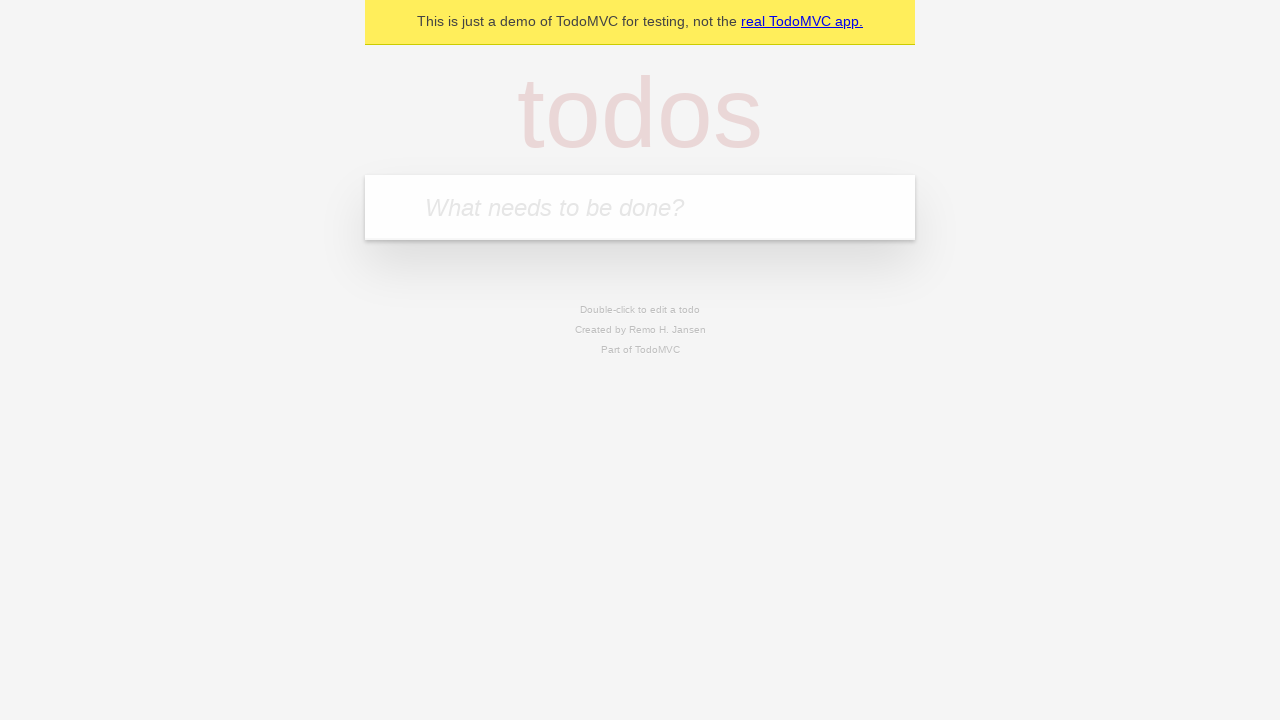

Filled todo input with 'buy some cheese' on internal:attr=[placeholder="What needs to be done?"i]
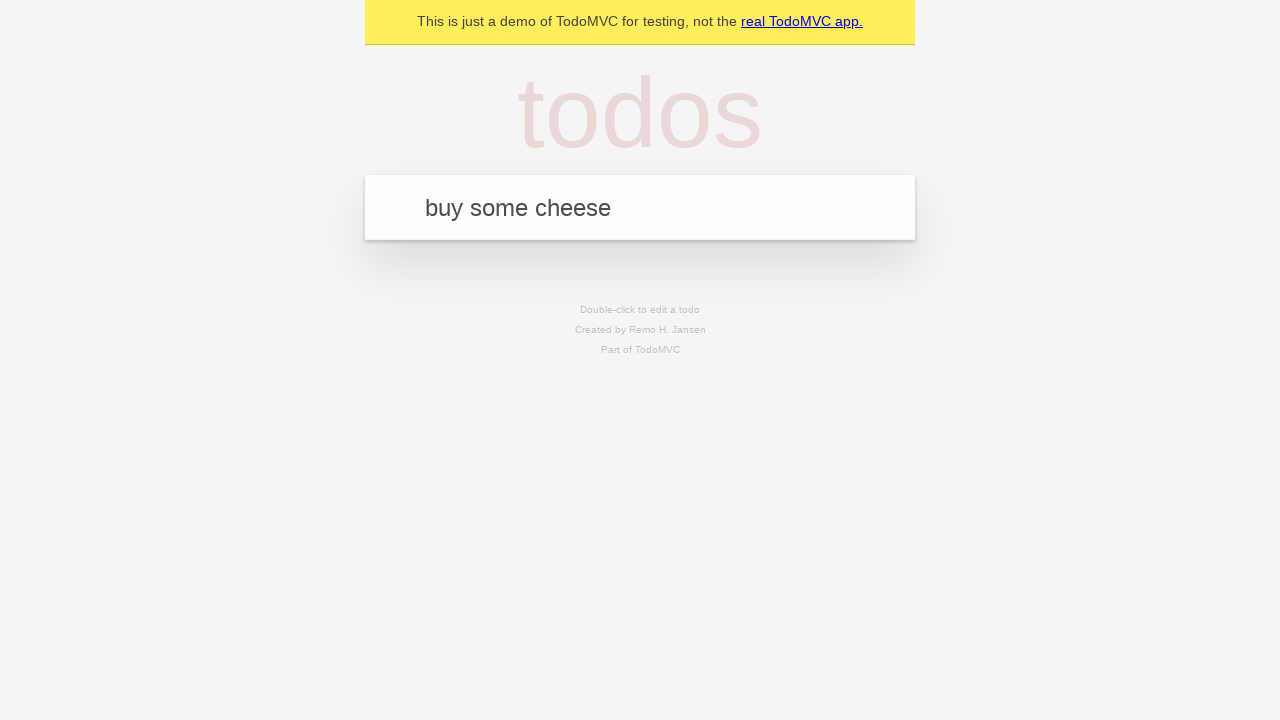

Pressed Enter to add first todo on internal:attr=[placeholder="What needs to be done?"i]
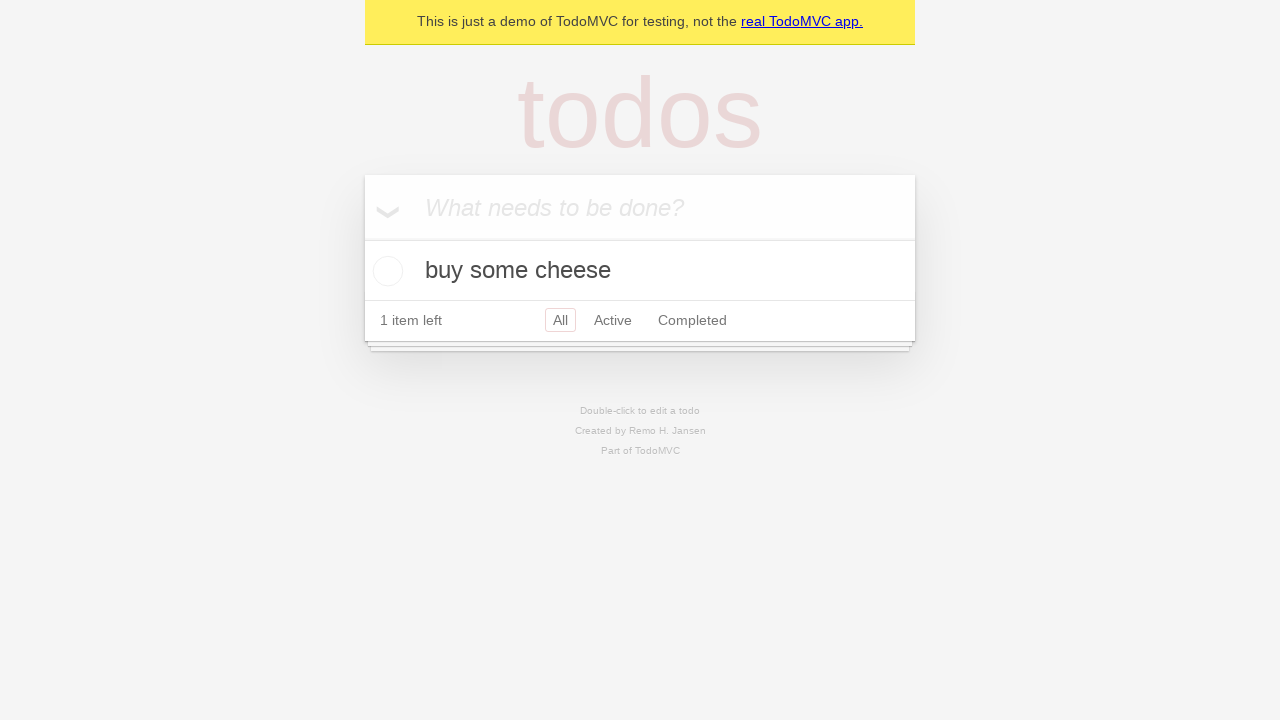

Filled todo input with 'feed the cat' on internal:attr=[placeholder="What needs to be done?"i]
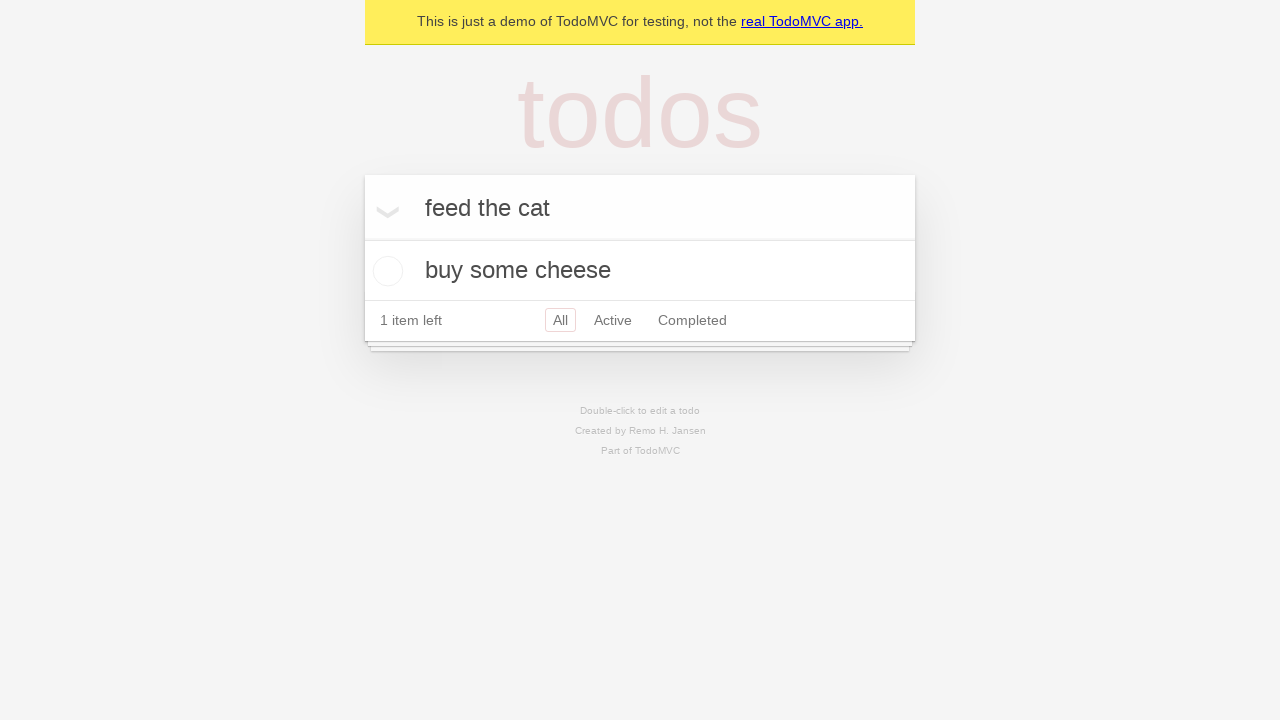

Pressed Enter to add second todo on internal:attr=[placeholder="What needs to be done?"i]
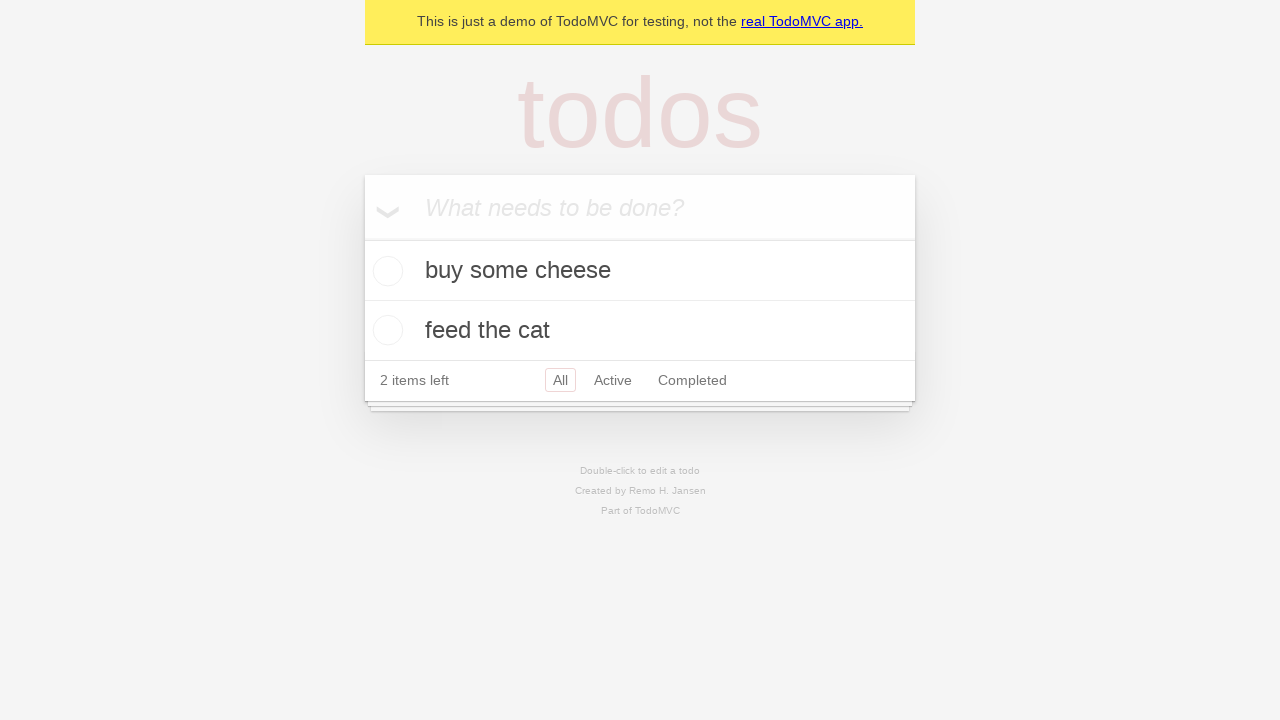

Filled todo input with 'book a doctors appointment' on internal:attr=[placeholder="What needs to be done?"i]
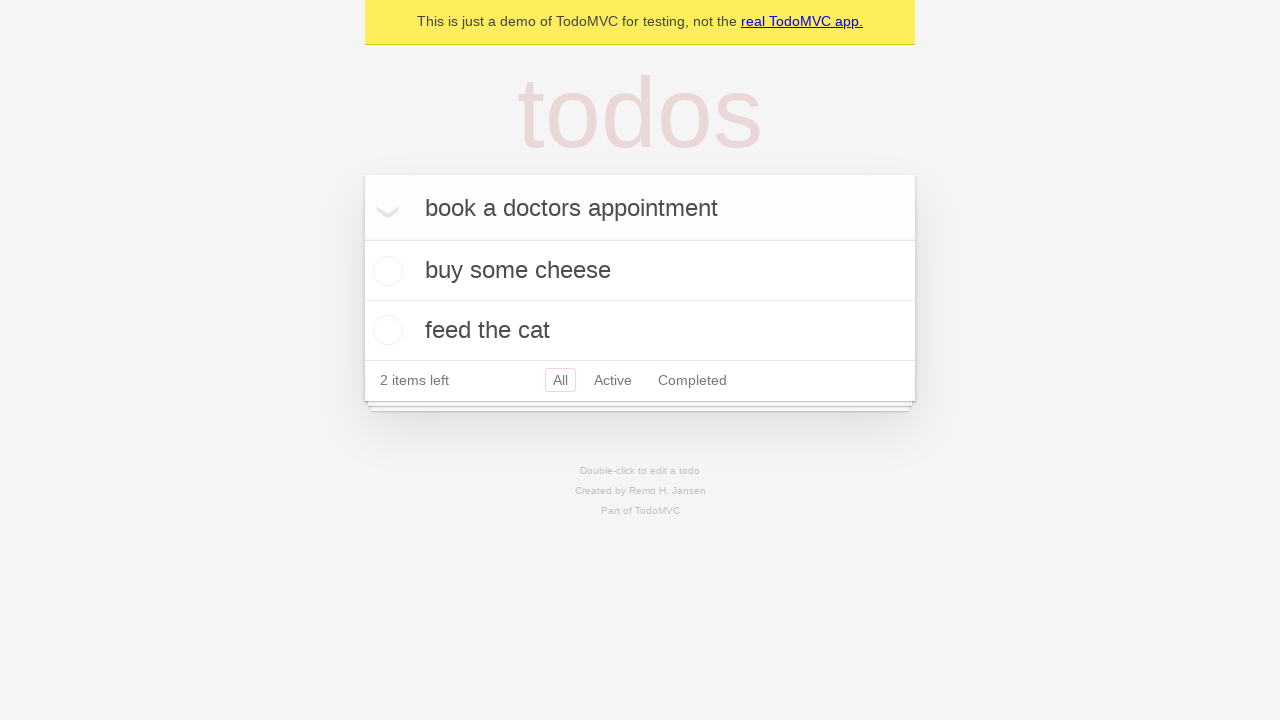

Pressed Enter to add third todo on internal:attr=[placeholder="What needs to be done?"i]
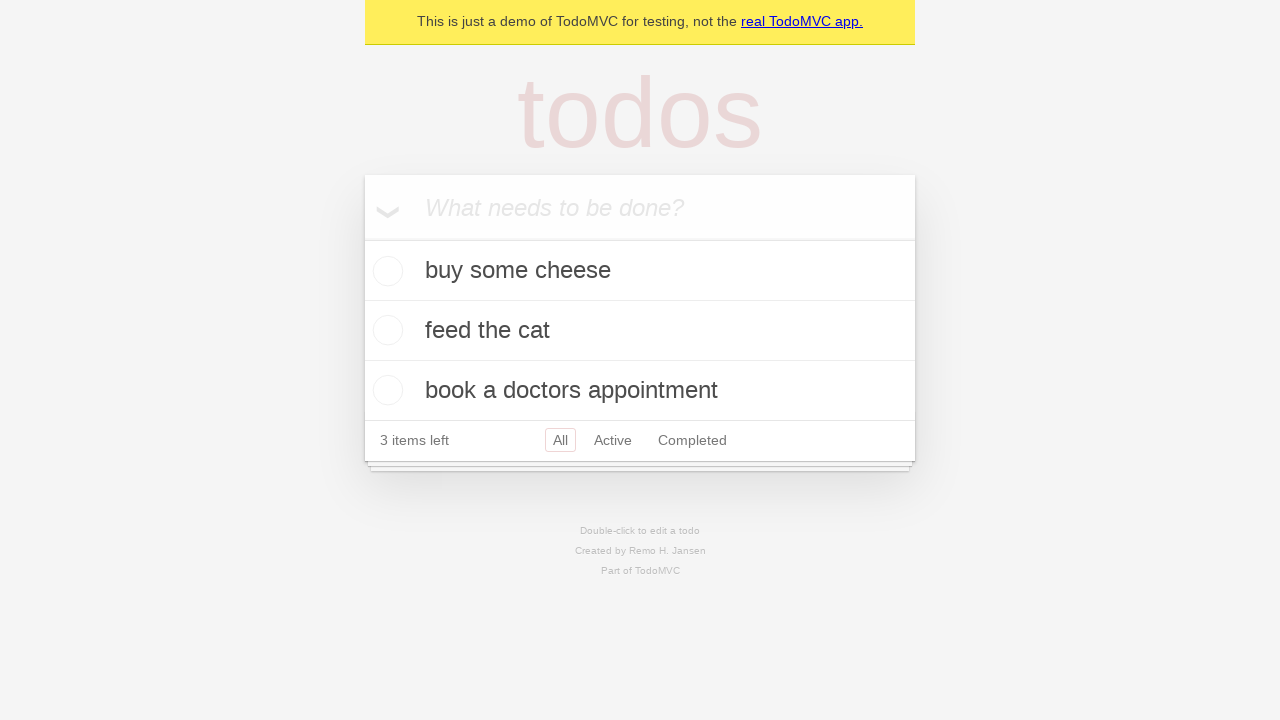

Checked first todo item as completed at (385, 271) on .todo-list li .toggle >> nth=0
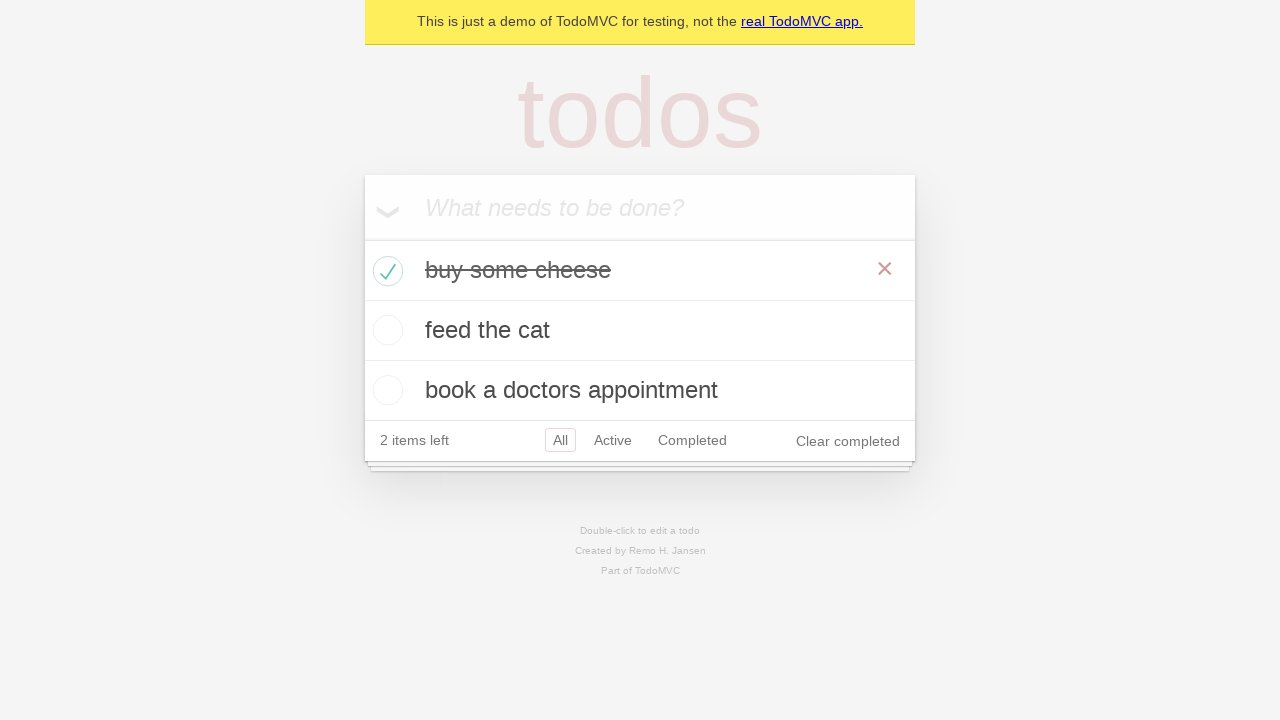

Clicked Clear completed button at (848, 441) on internal:role=button[name="Clear completed"i]
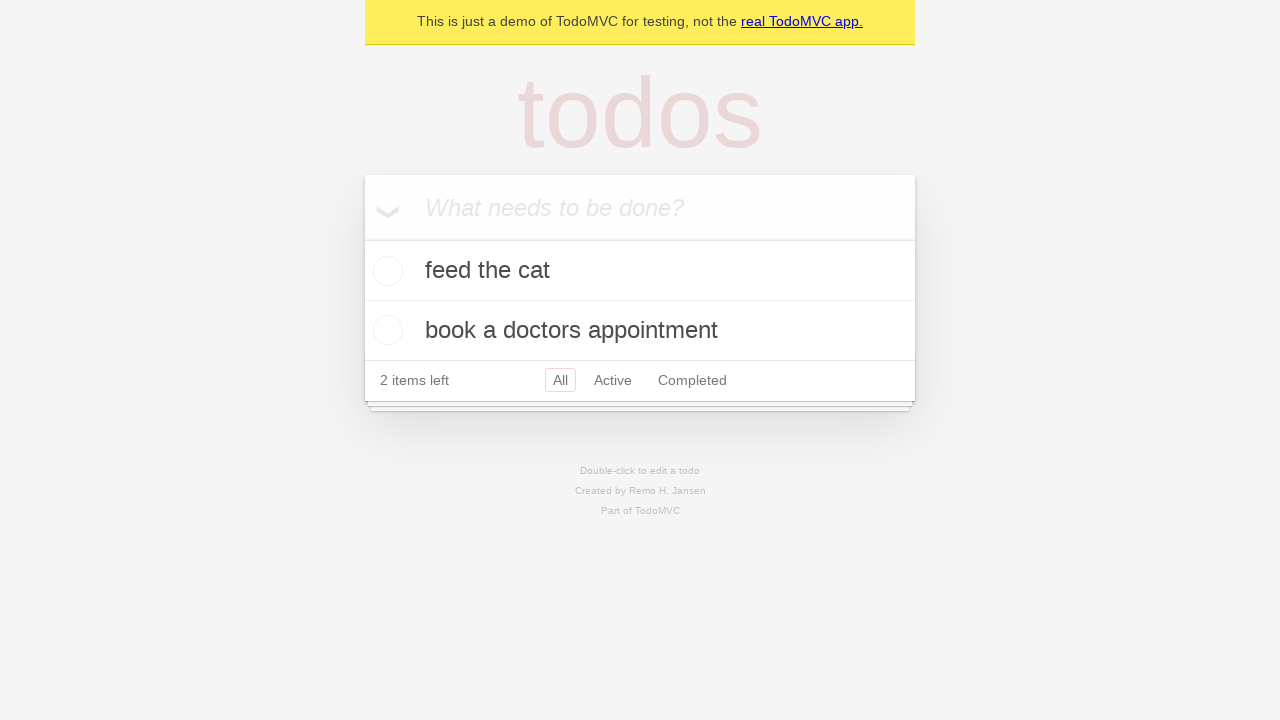

Clear completed button is hidden when no completed items remain
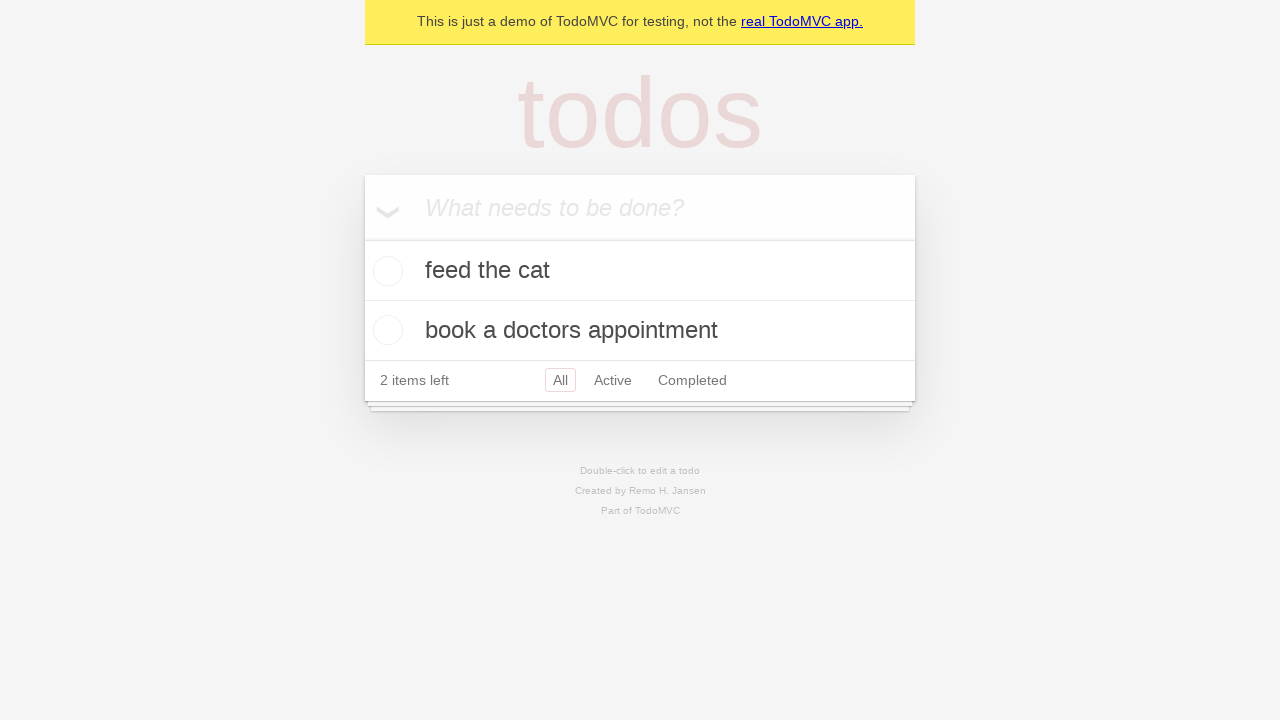

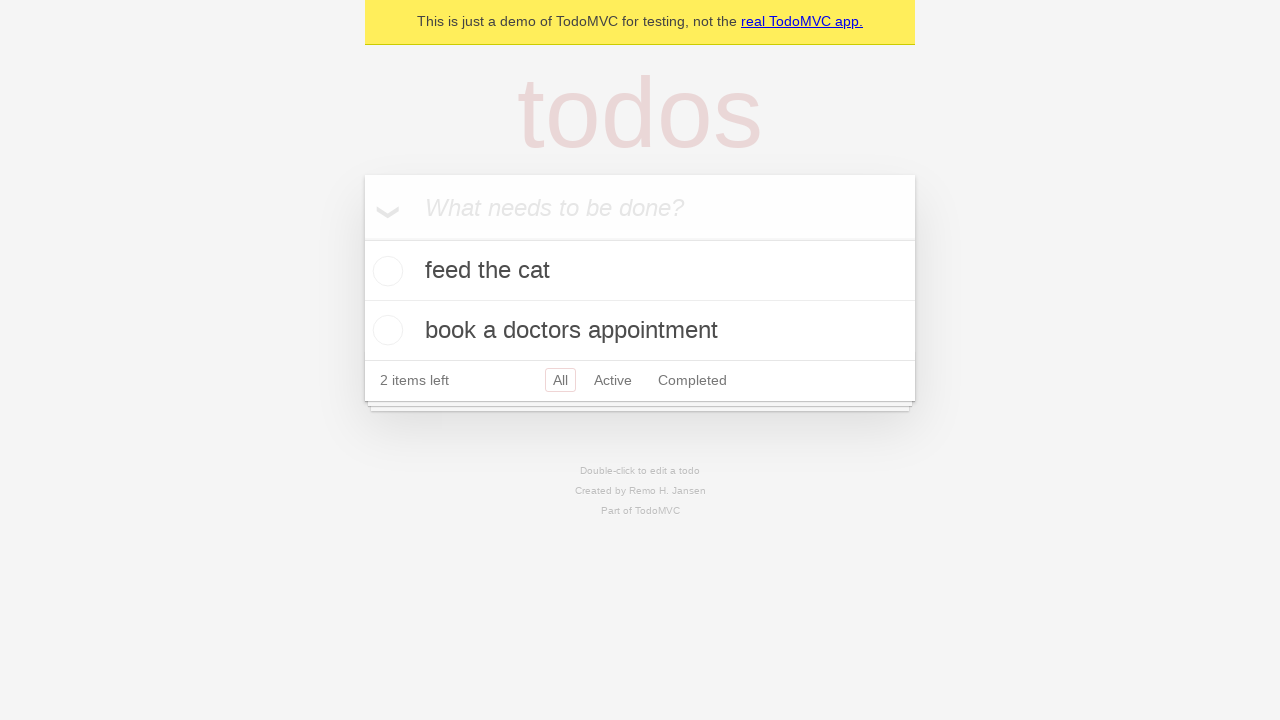